Tests window and tab handling by opening new windows/tabs and switching between them, then navigating to the blog section

Starting URL: https://rahulshettyacademy.com/AutomationPractice/

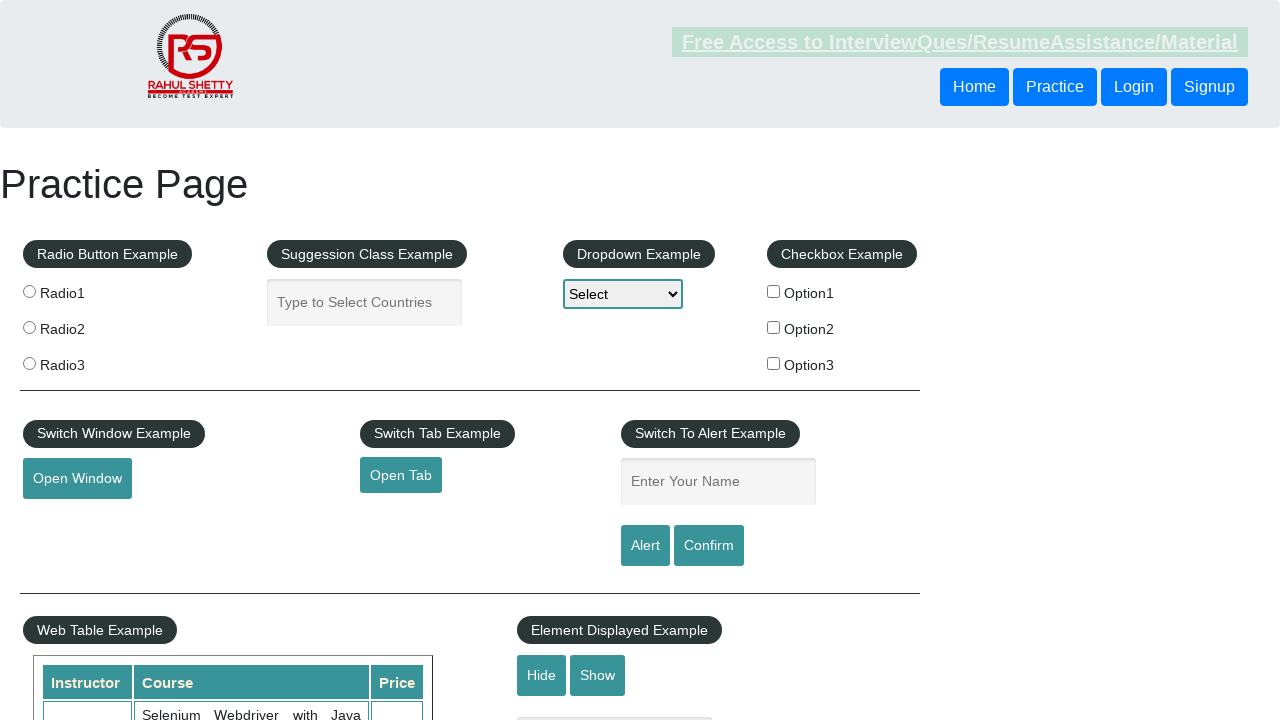

Clicked 'Open Window' button and new window opened at (77, 479) on text="Open Window"
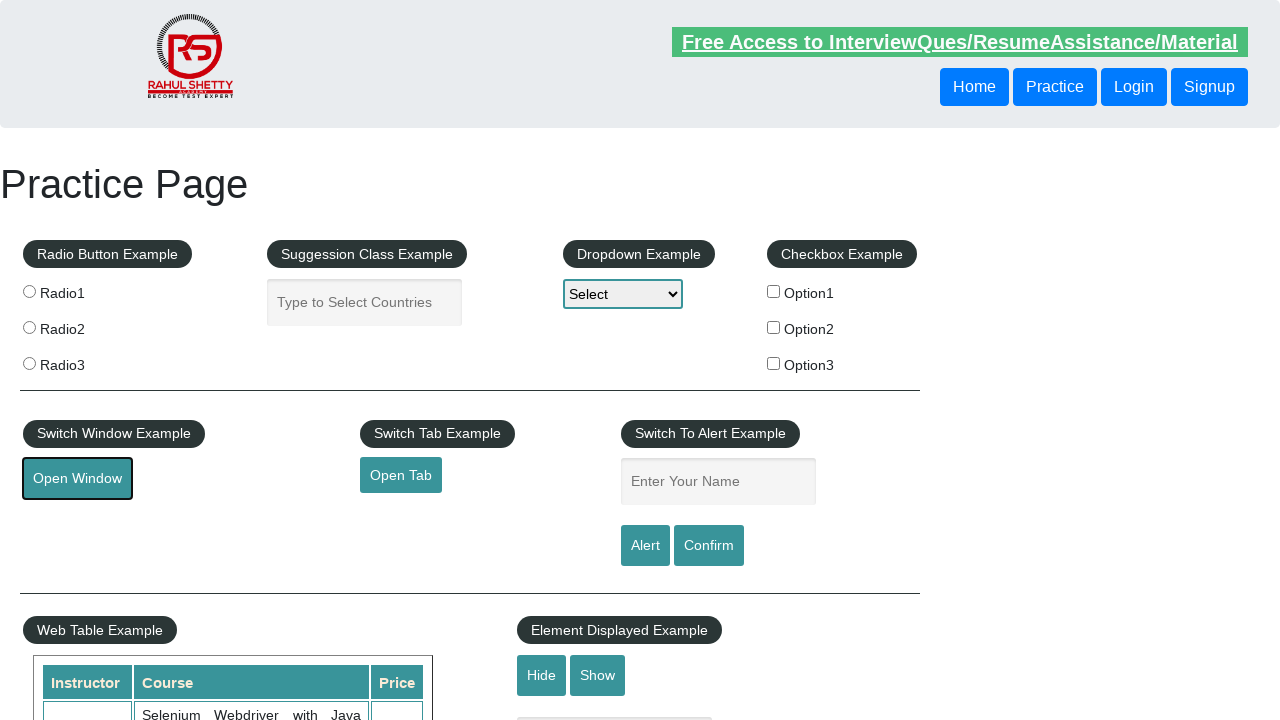

Clicked 'Open Tab' button and new tab opened at (401, 475) on text="Open Tab"
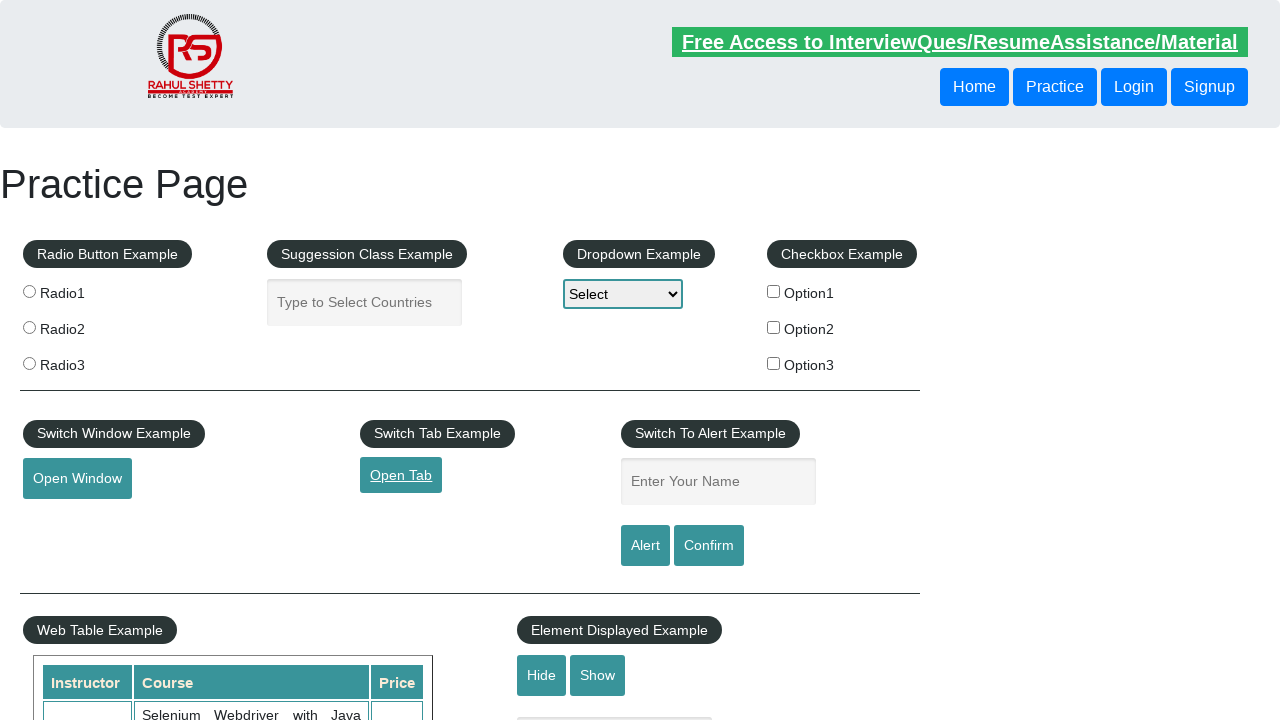

Clicked blog link in new tab to navigate to blog section at (762, 36) on xpath=//*[contains(@href, "/blog")][1]
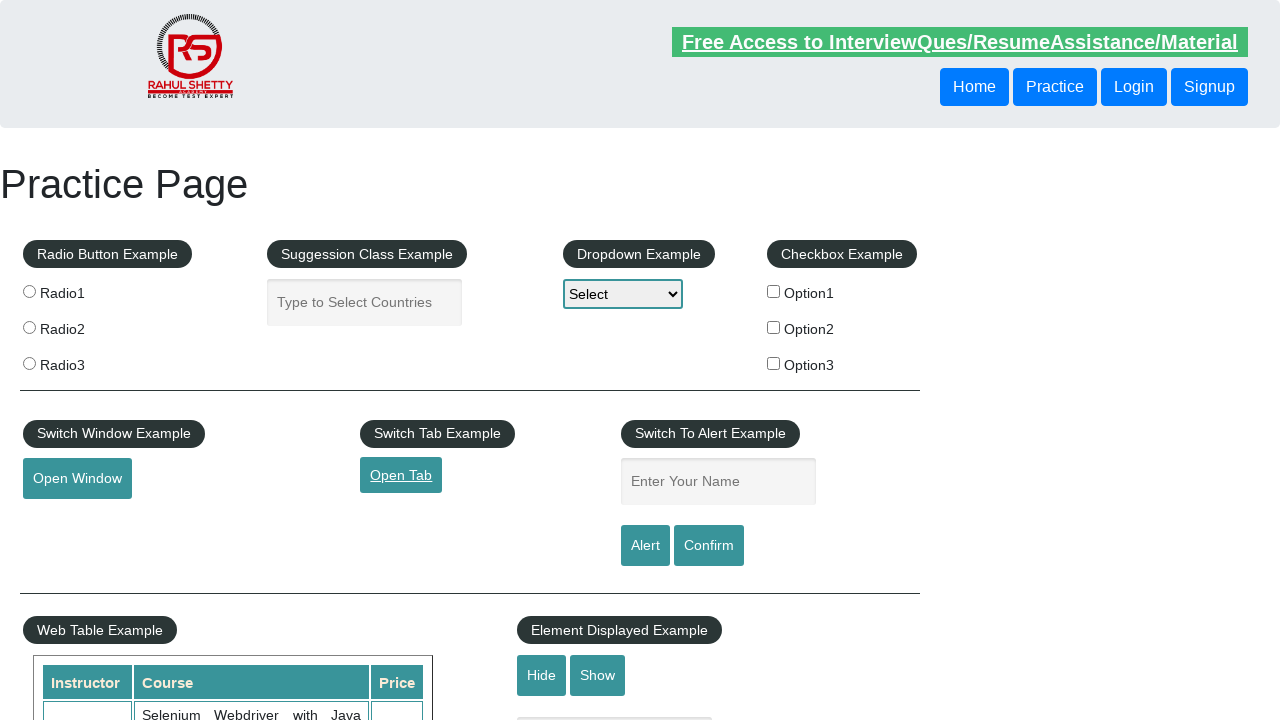

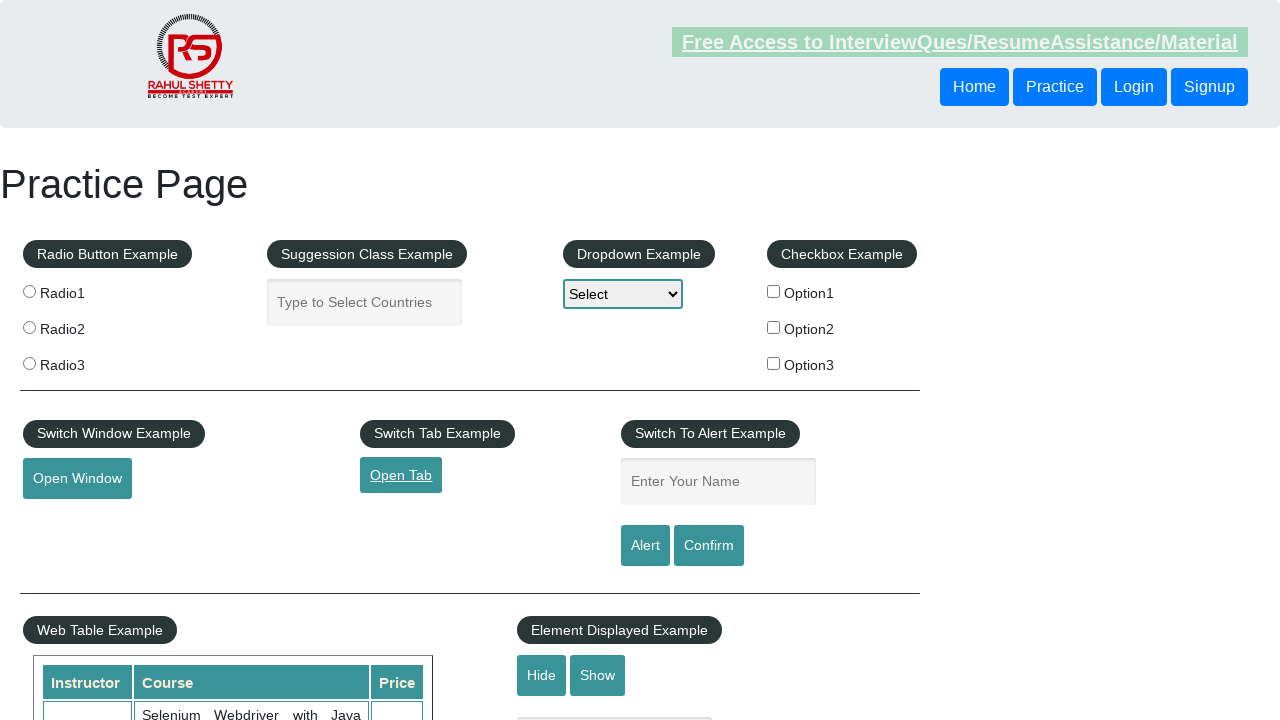